Tests horizontal slider functionality by pressing arrow keys to move the slider left and right

Starting URL: https://the-internet.herokuapp.com

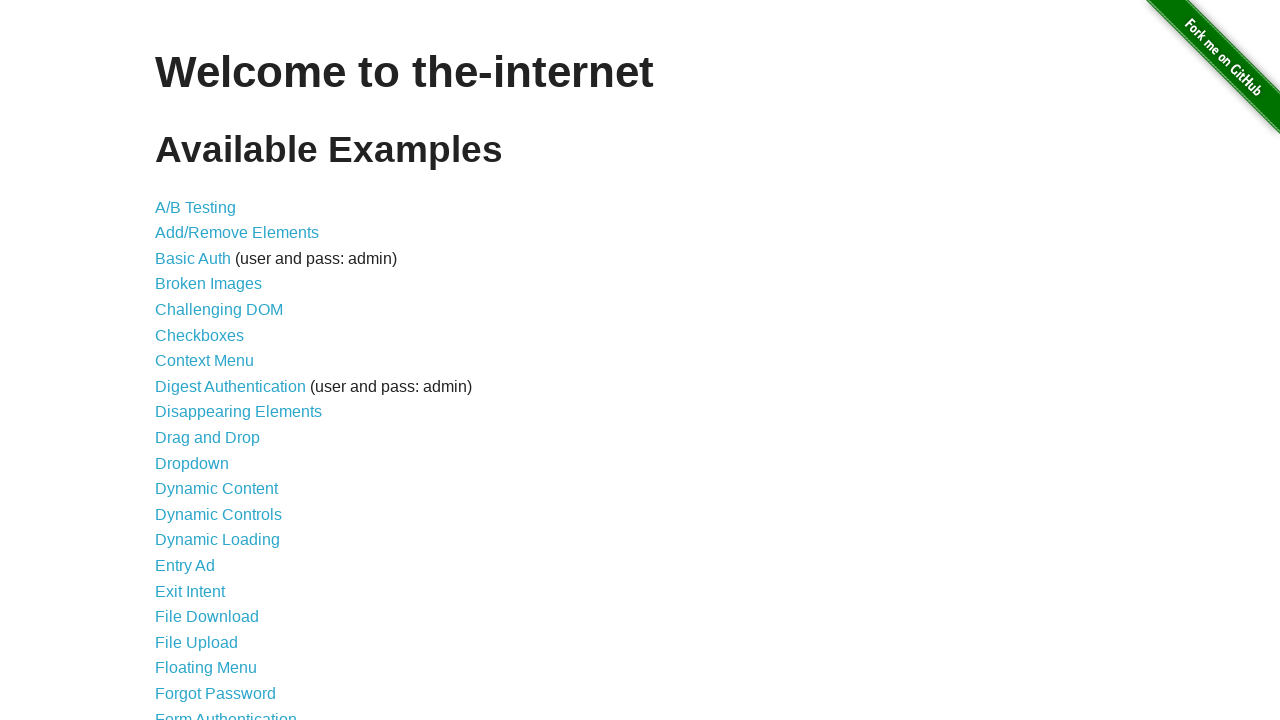

Clicked on Horizontal Slider link at (214, 361) on internal:role=link[name="Horizontal Slider"i]
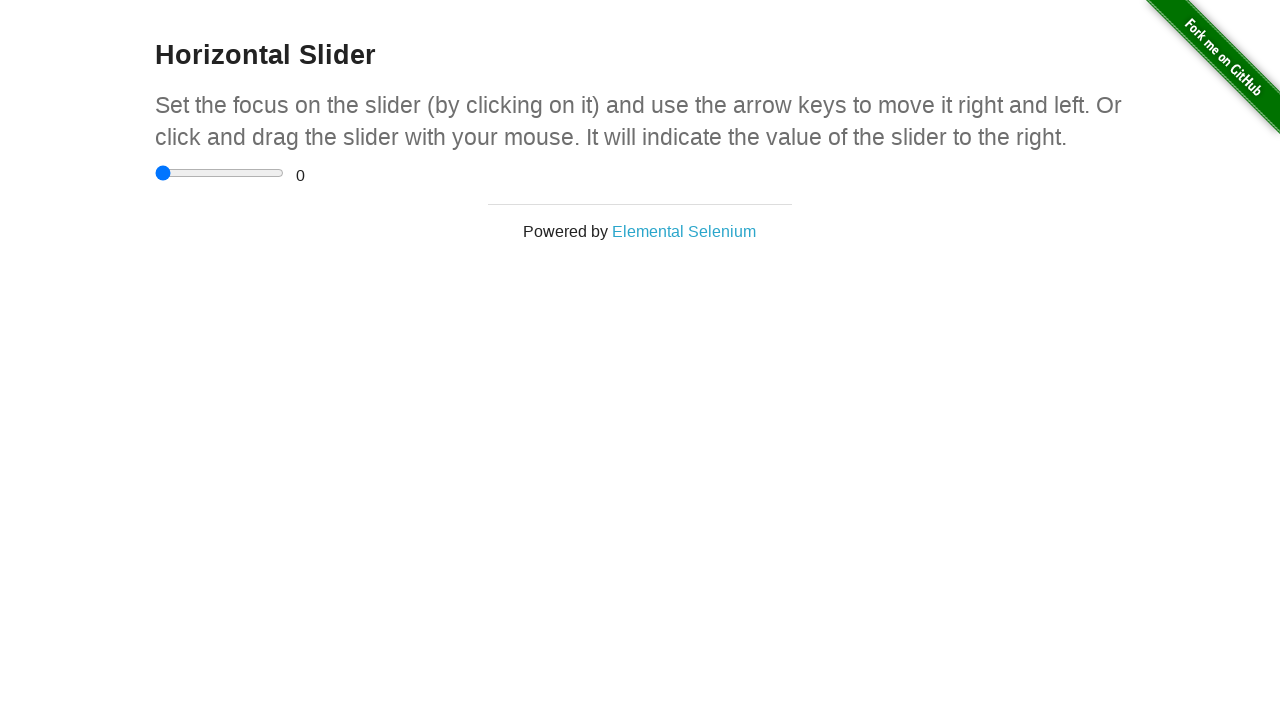

Slider page loaded successfully
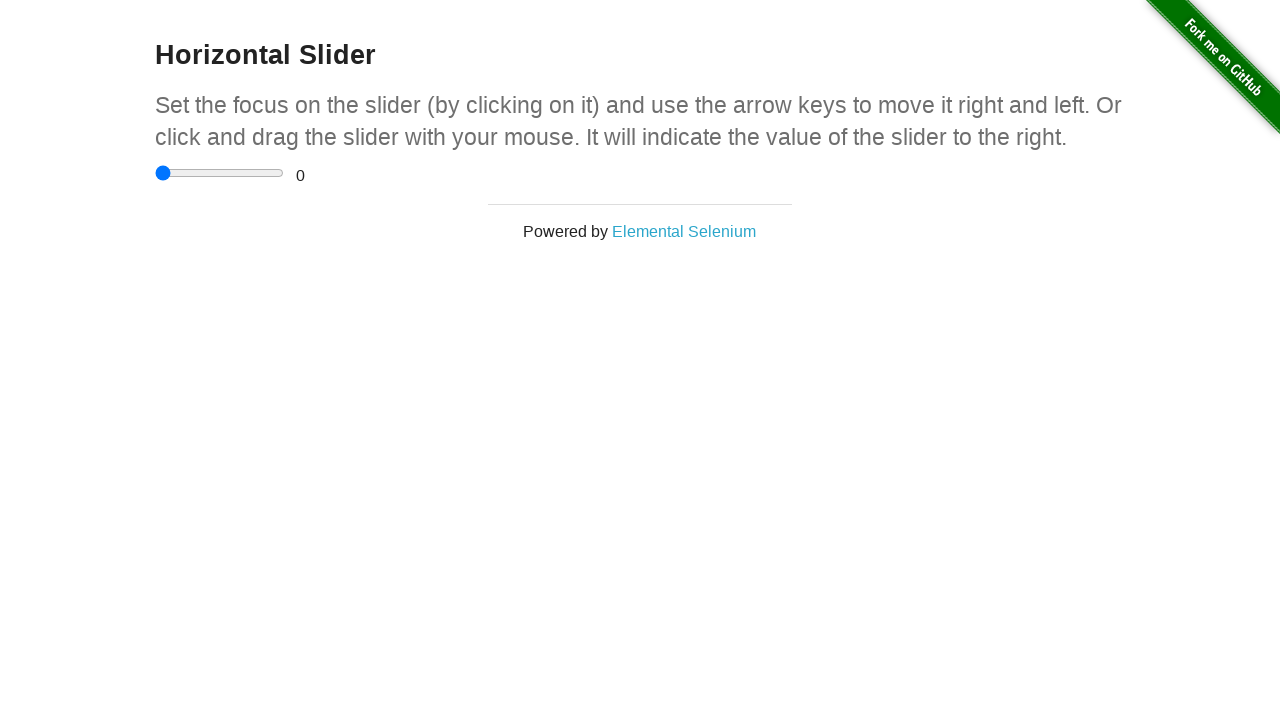

Located the horizontal slider element
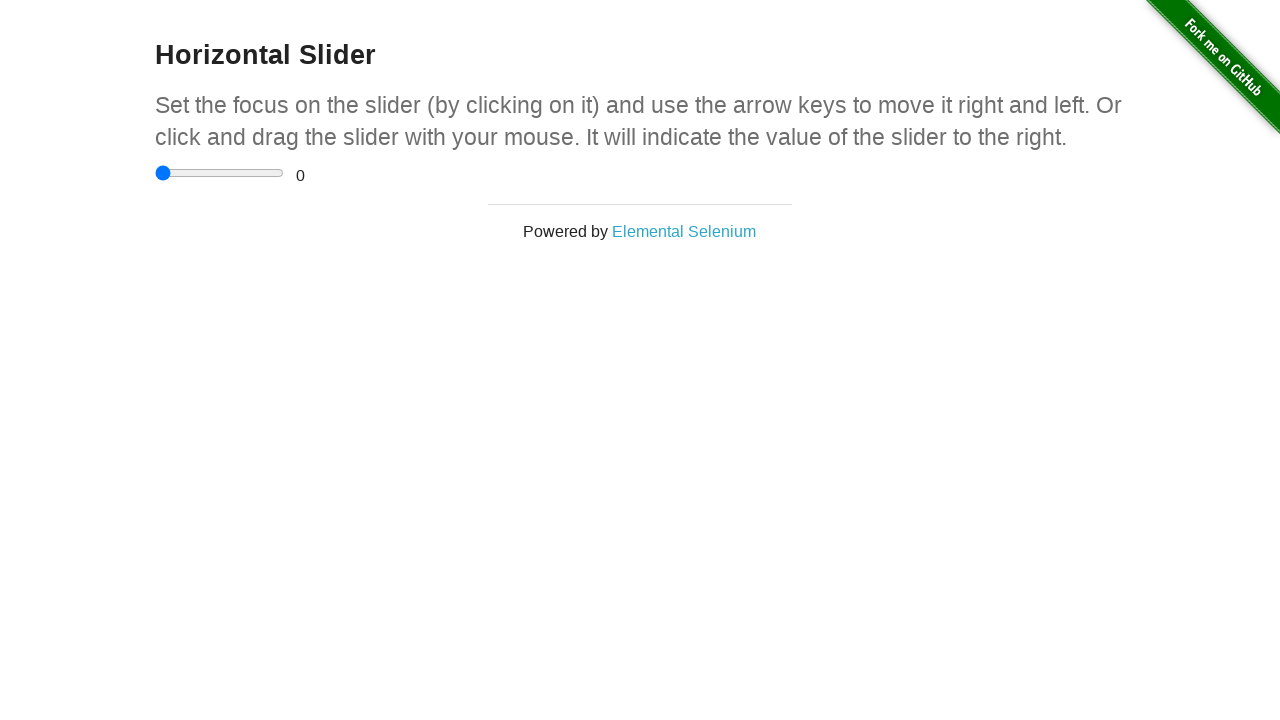

Pressed ArrowLeft to move slider left (press 1/10) on input[type='range']
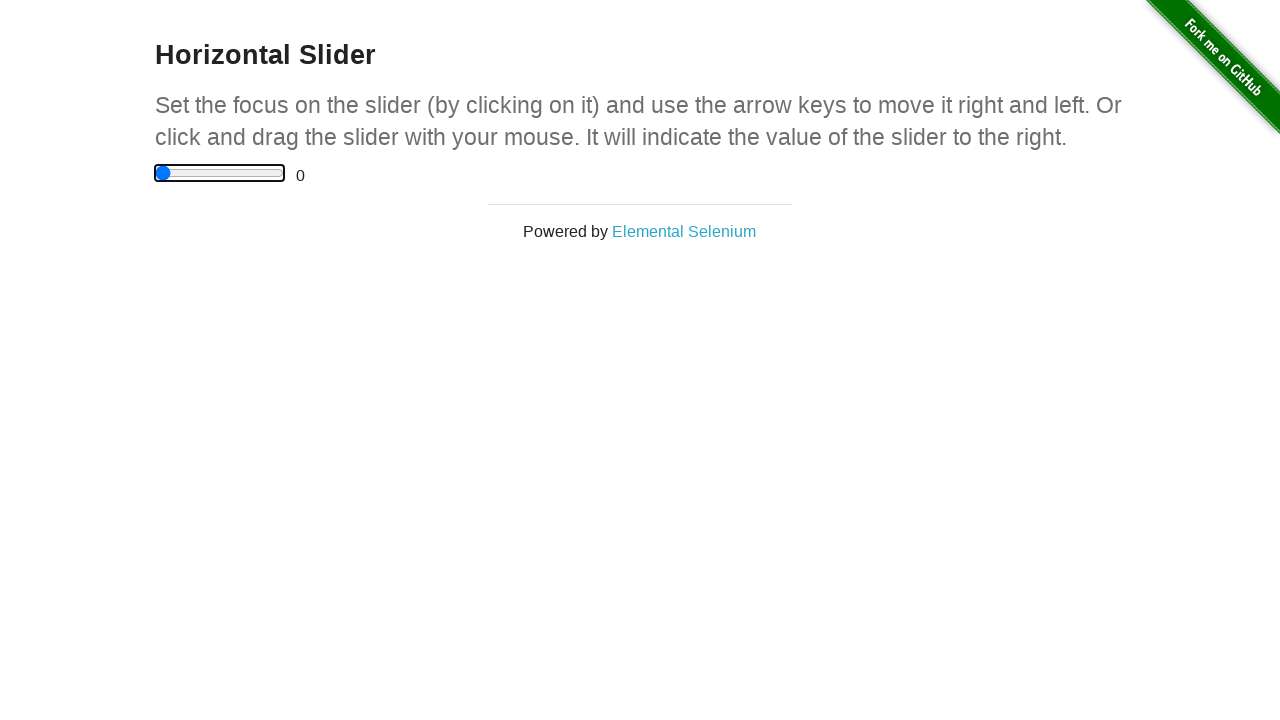

Pressed ArrowLeft to move slider left (press 2/10) on input[type='range']
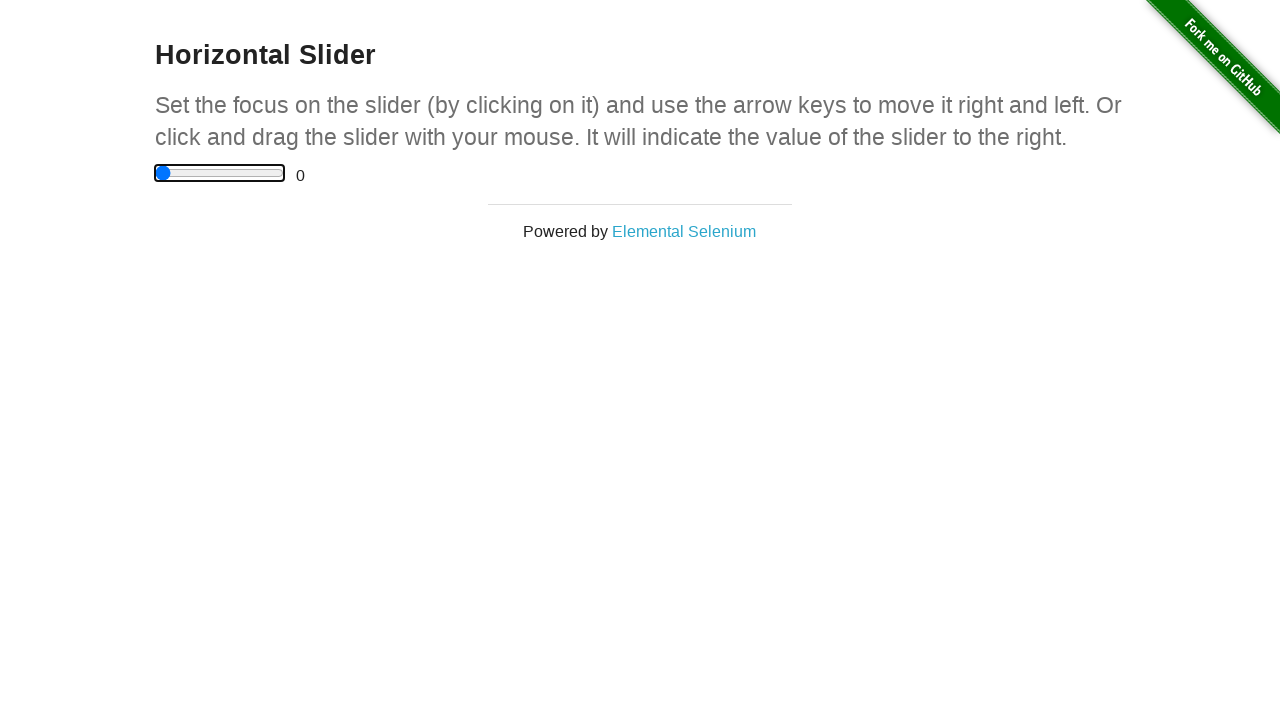

Pressed ArrowLeft to move slider left (press 3/10) on input[type='range']
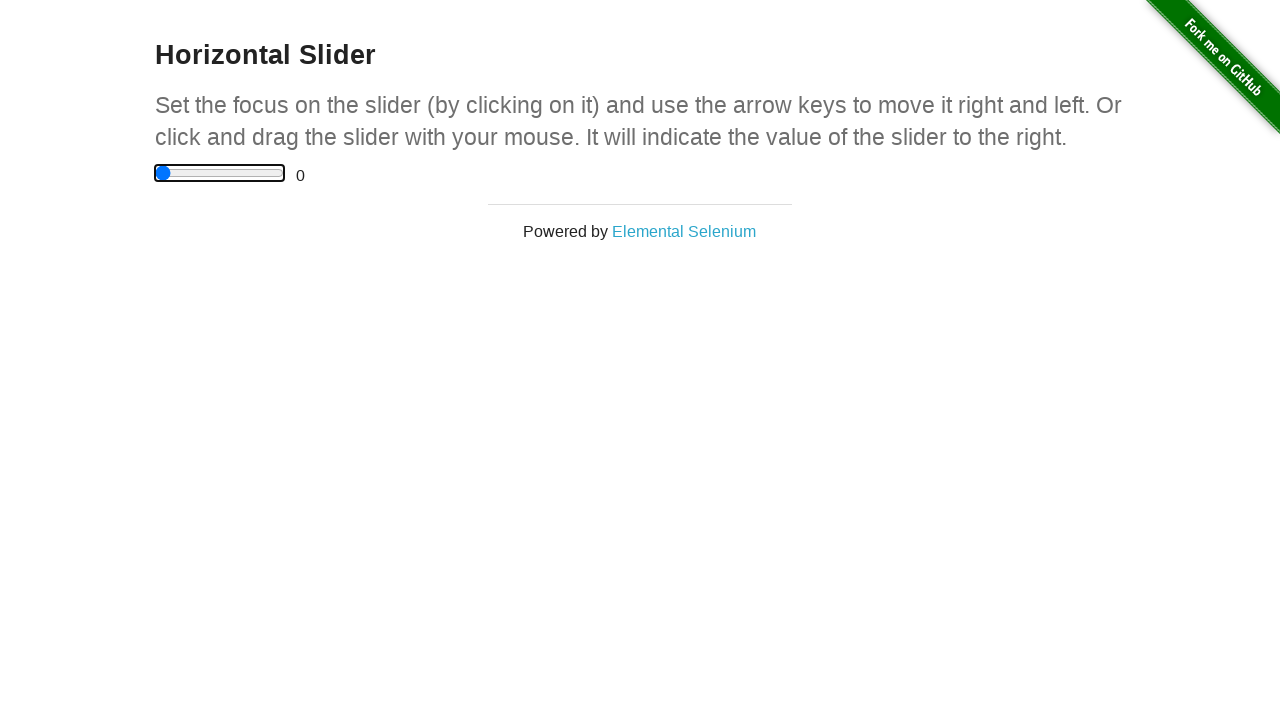

Pressed ArrowLeft to move slider left (press 4/10) on input[type='range']
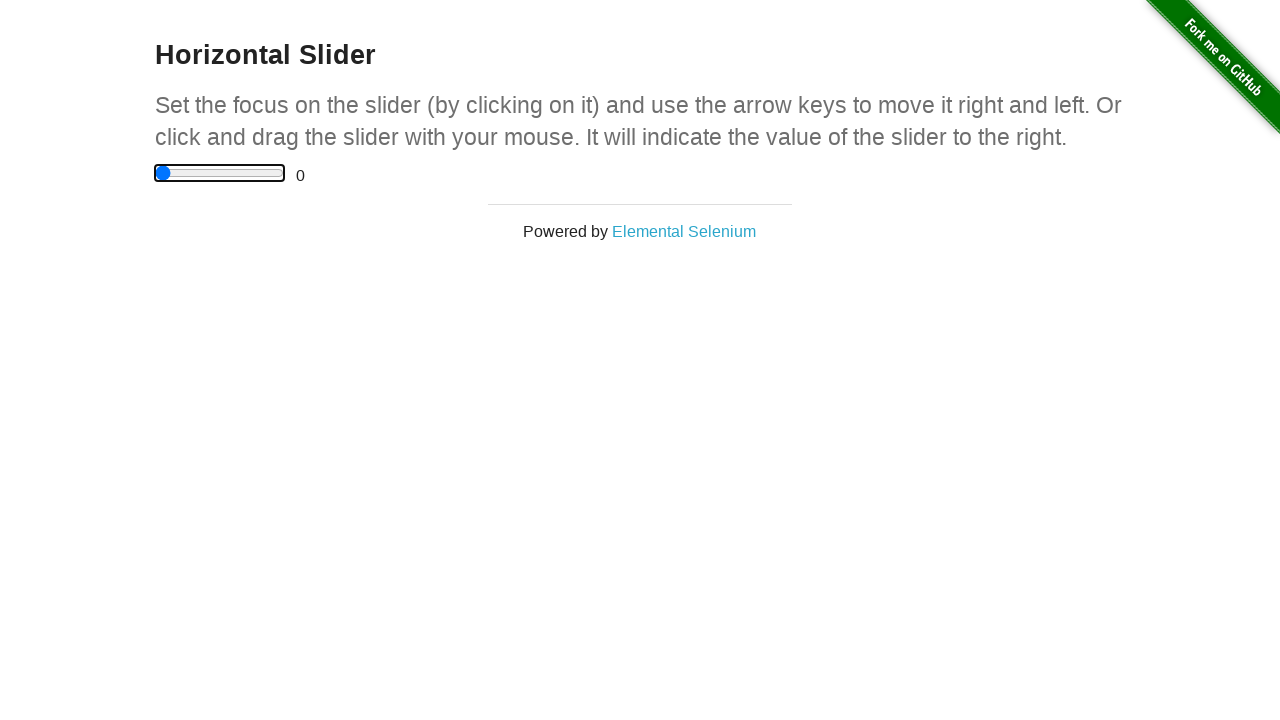

Pressed ArrowLeft to move slider left (press 5/10) on input[type='range']
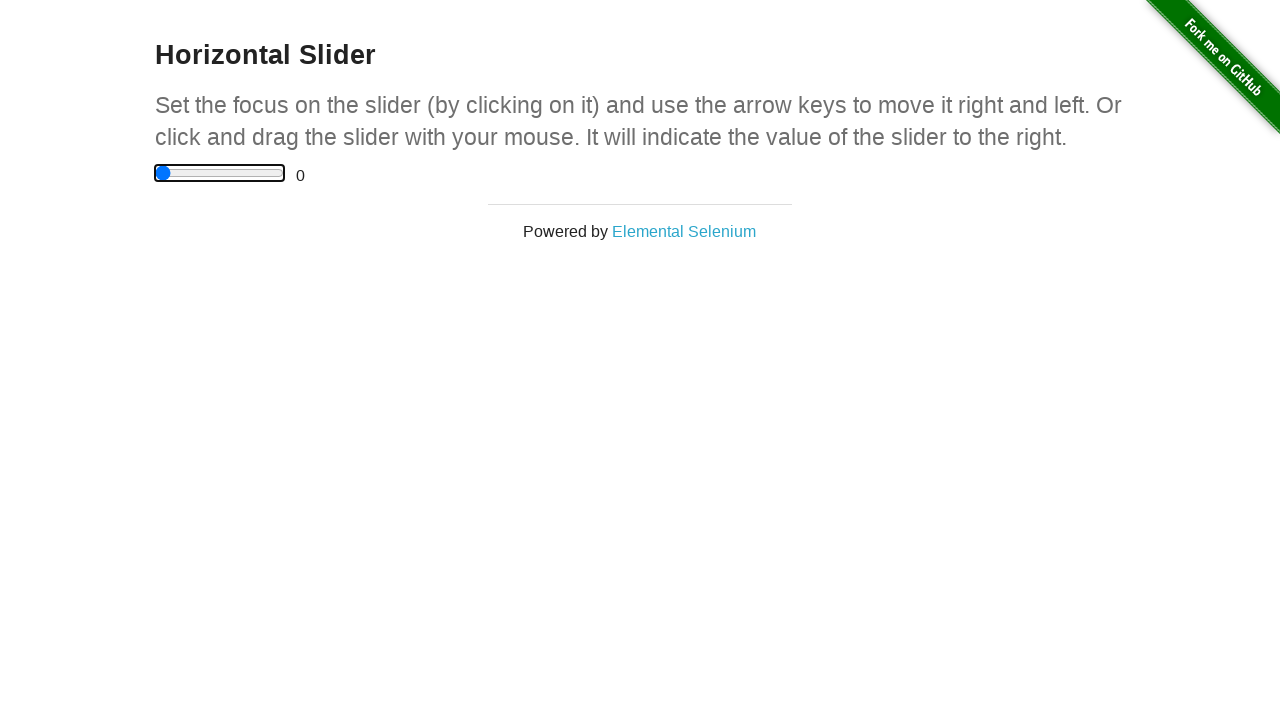

Pressed ArrowLeft to move slider left (press 6/10) on input[type='range']
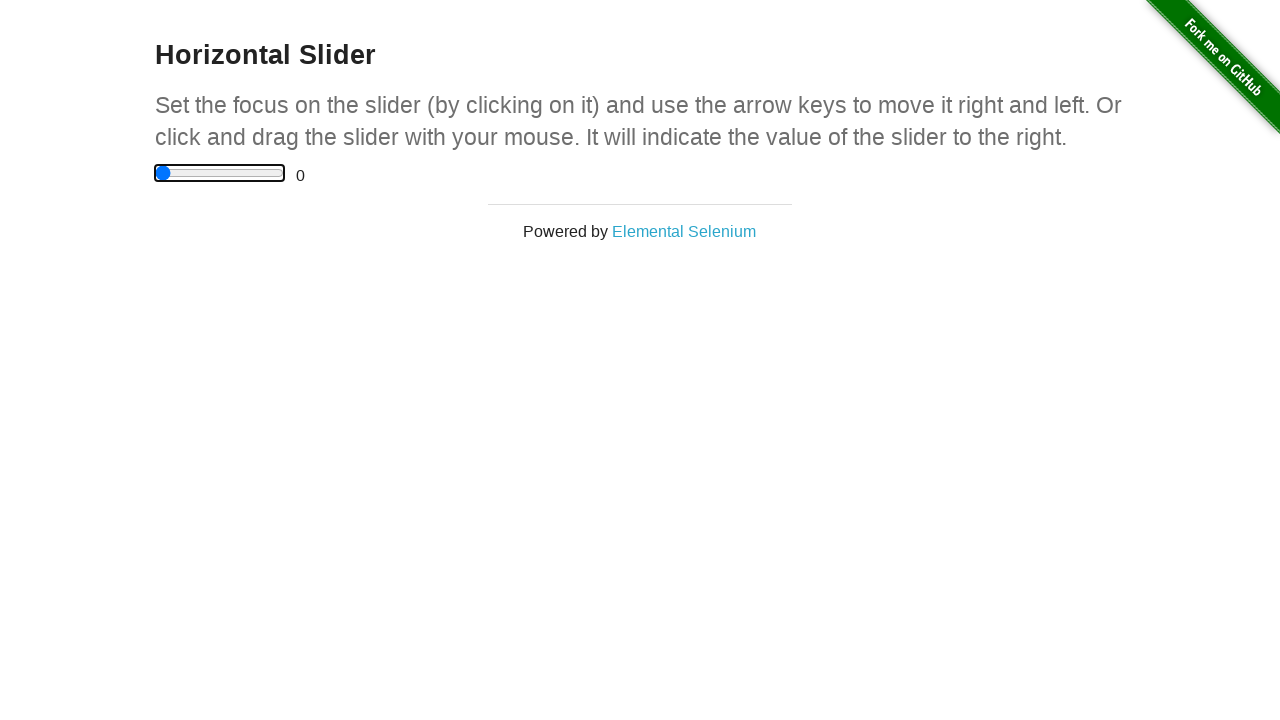

Pressed ArrowLeft to move slider left (press 7/10) on input[type='range']
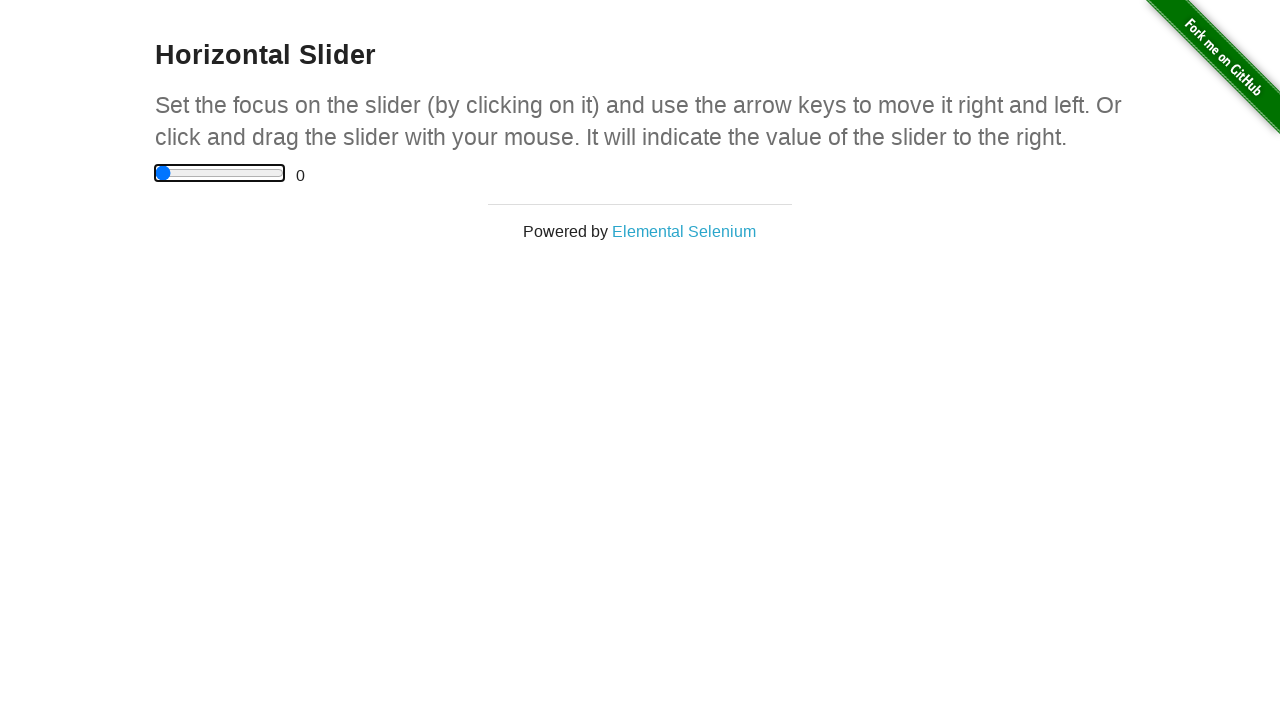

Pressed ArrowLeft to move slider left (press 8/10) on input[type='range']
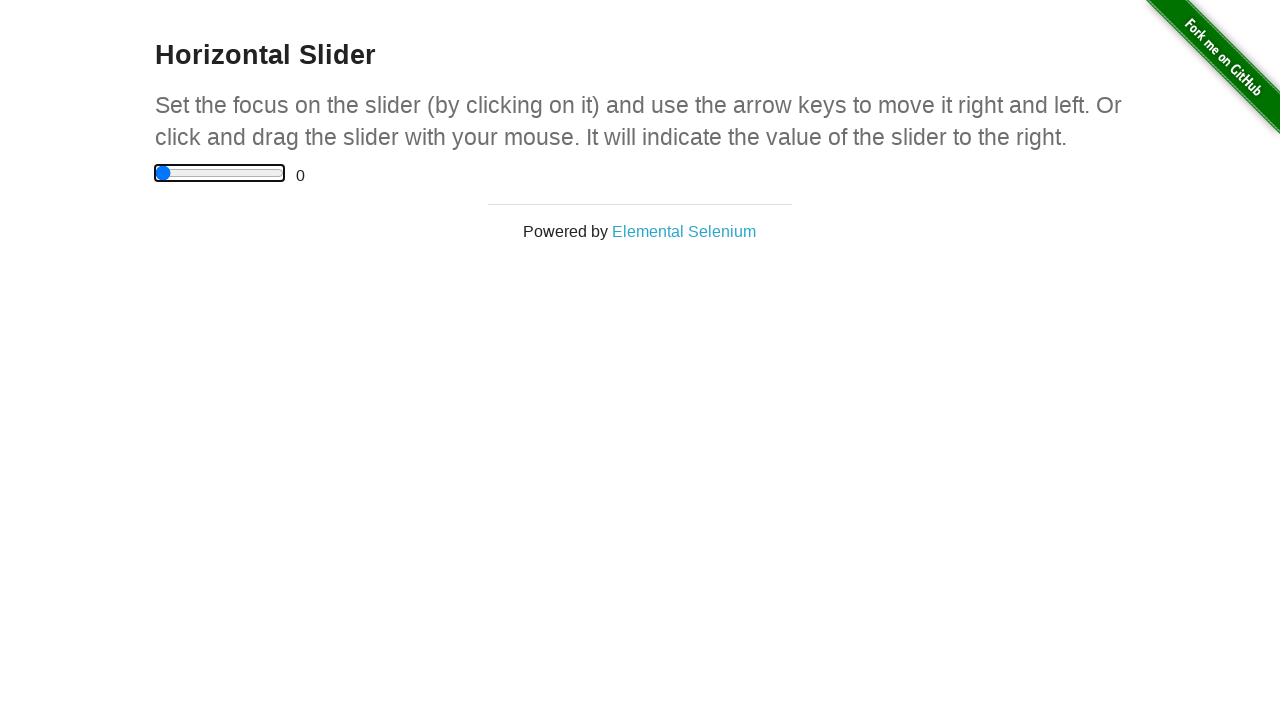

Pressed ArrowLeft to move slider left (press 9/10) on input[type='range']
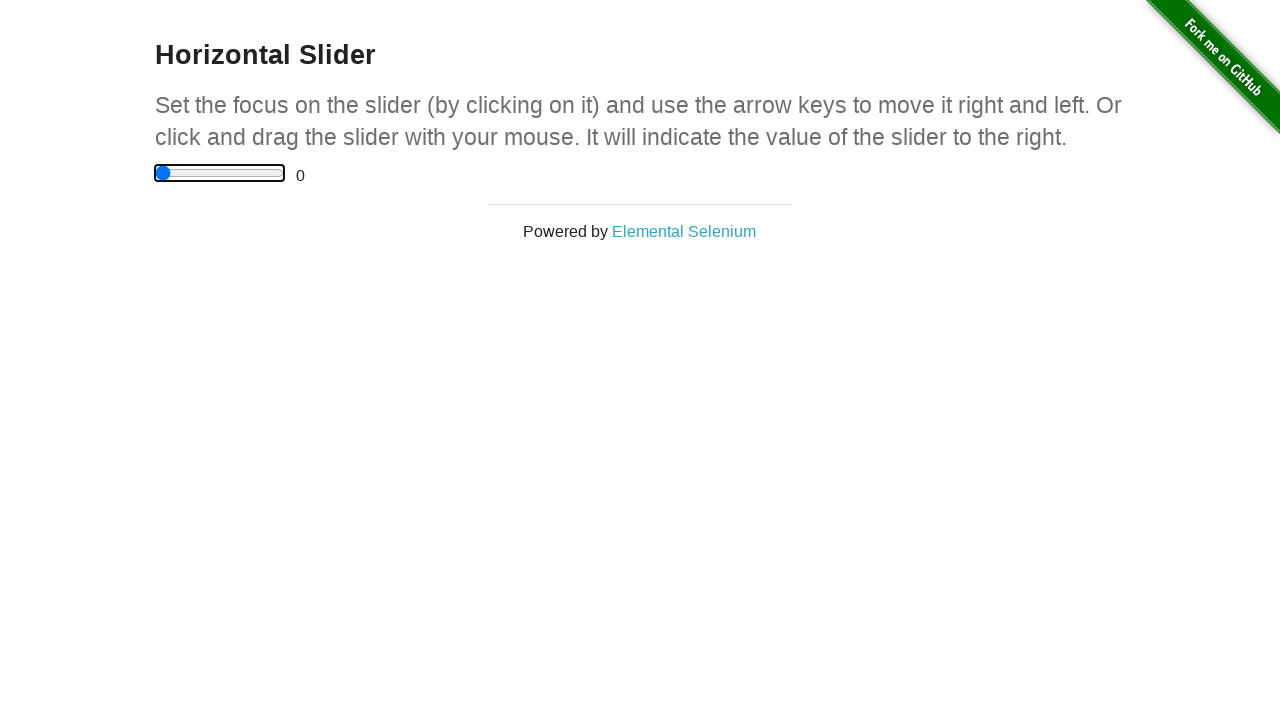

Pressed ArrowLeft to move slider left (press 10/10) on input[type='range']
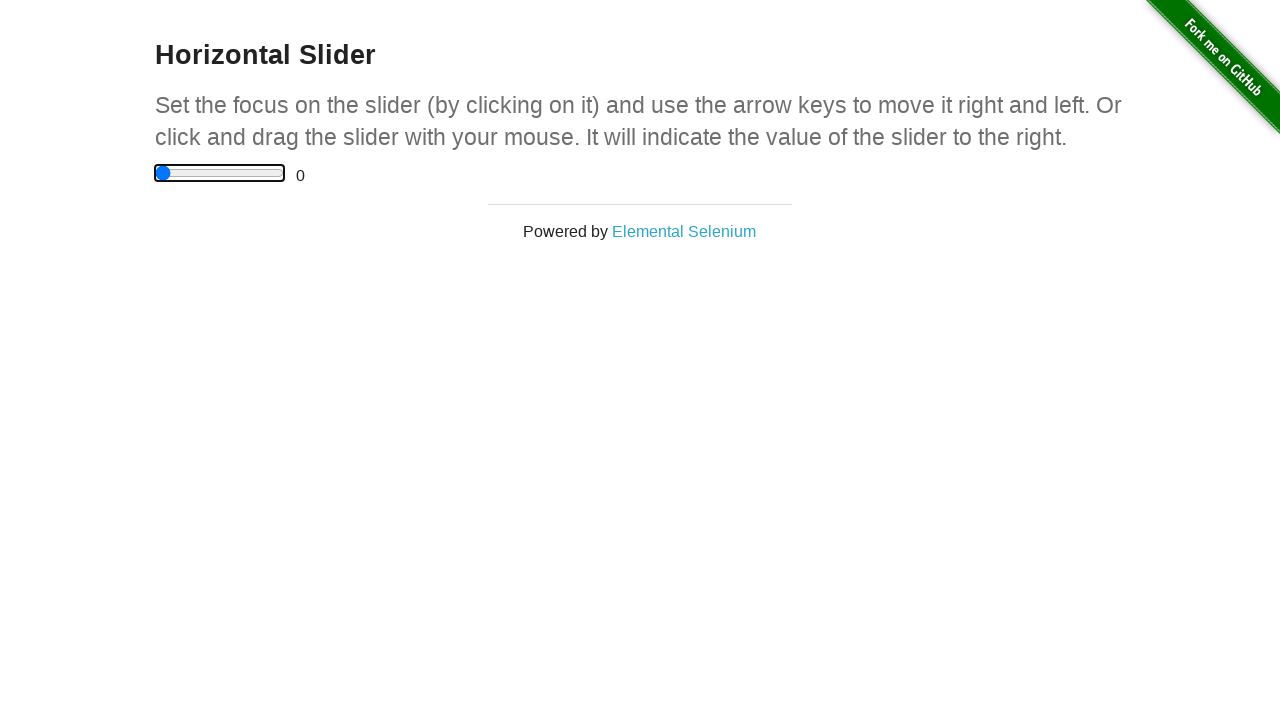

Pressed ArrowRight to move slider right (press 1/5) on input[type='range']
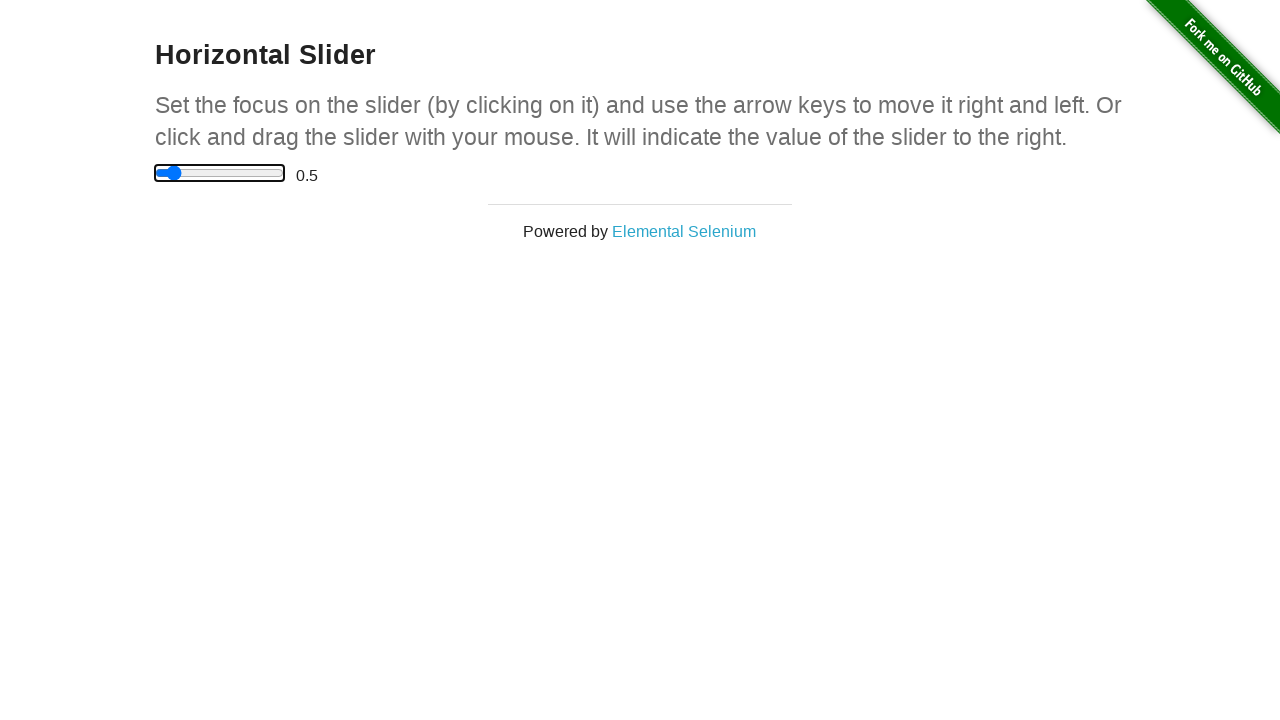

Pressed ArrowRight to move slider right (press 2/5) on input[type='range']
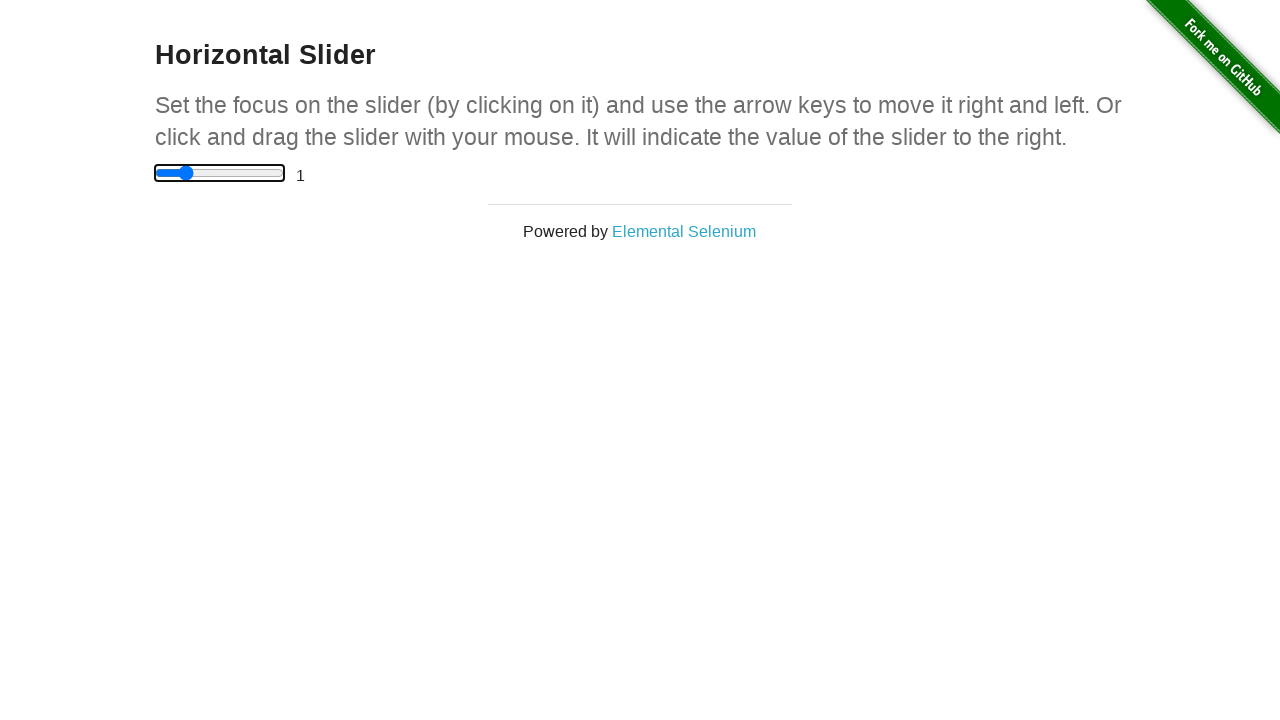

Pressed ArrowRight to move slider right (press 3/5) on input[type='range']
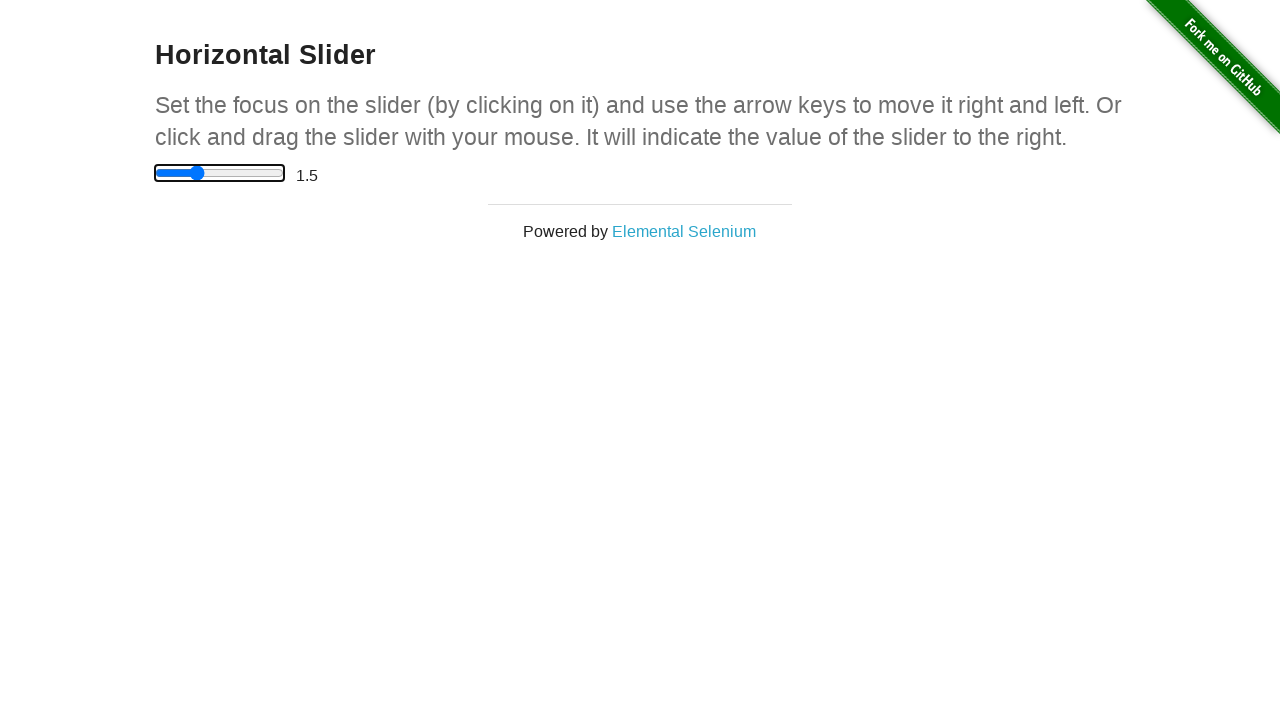

Pressed ArrowRight to move slider right (press 4/5) on input[type='range']
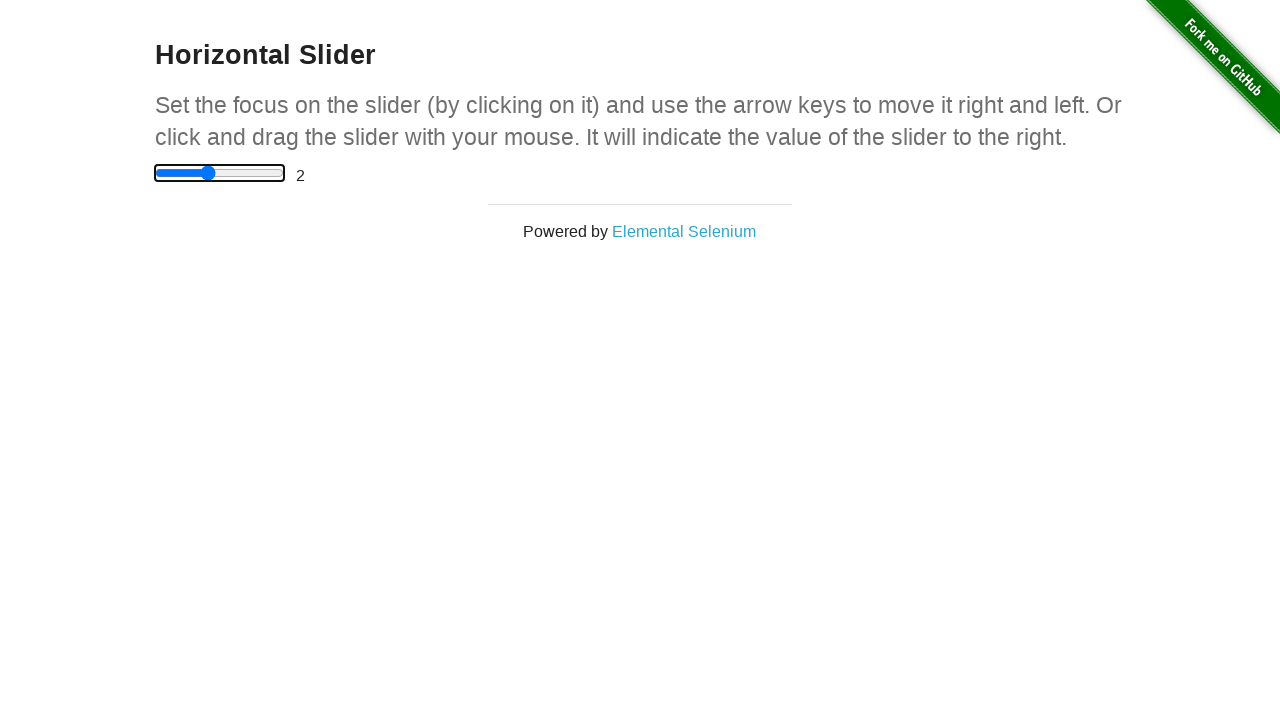

Pressed ArrowRight to move slider right (press 5/5) on input[type='range']
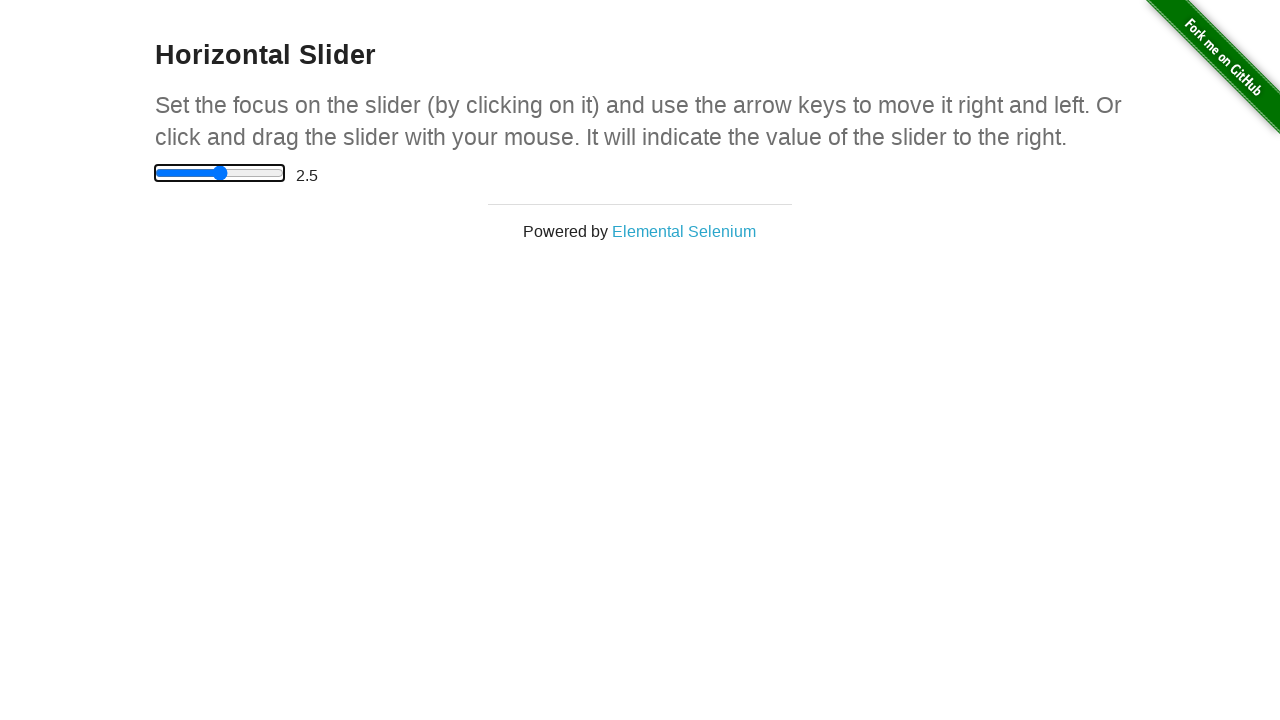

Slider value display element is visible
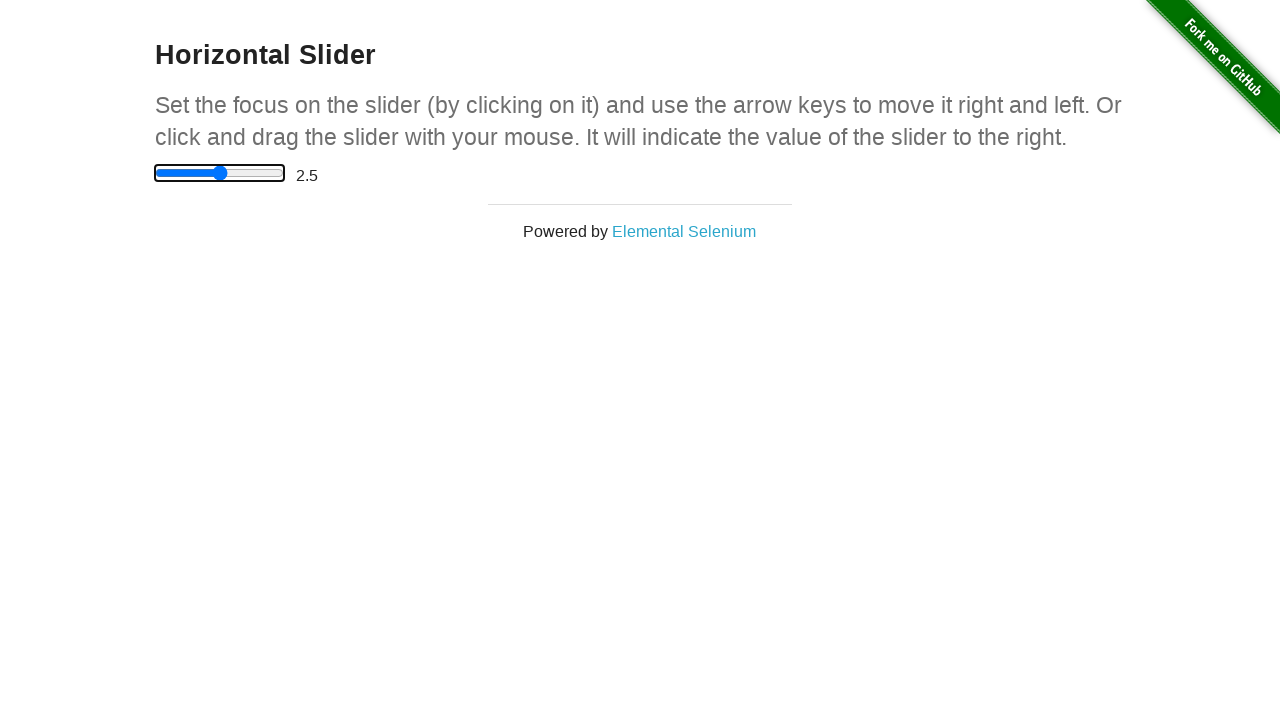

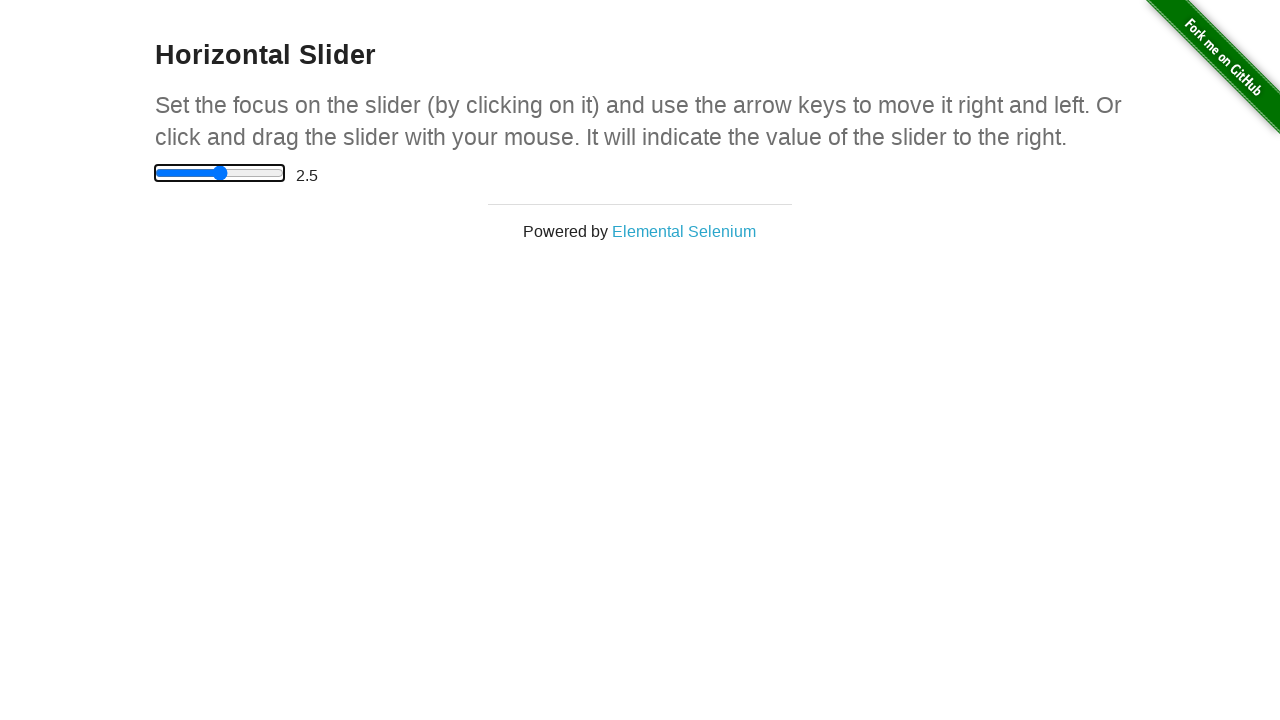